Tests drag and drop functionality by dragging column A to column B and verifying the swap occurred

Starting URL: http://the-internet.herokuapp.com/drag_and_drop

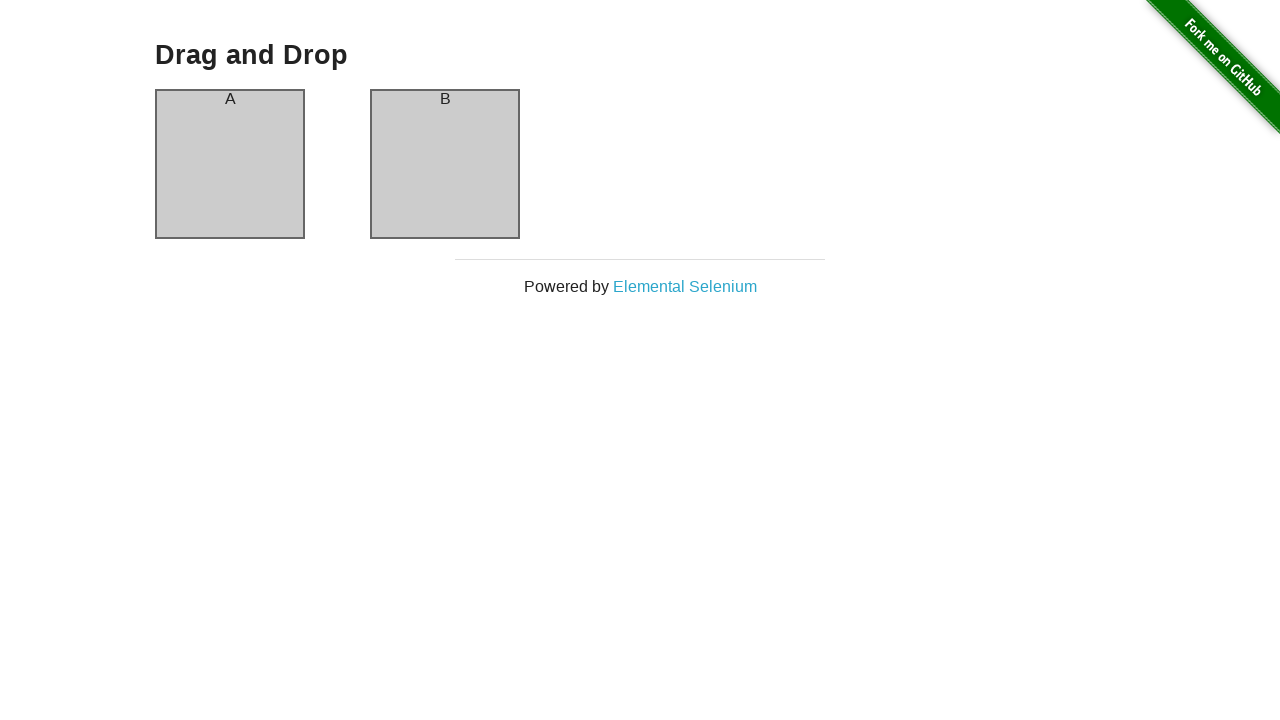

Located source element (column A)
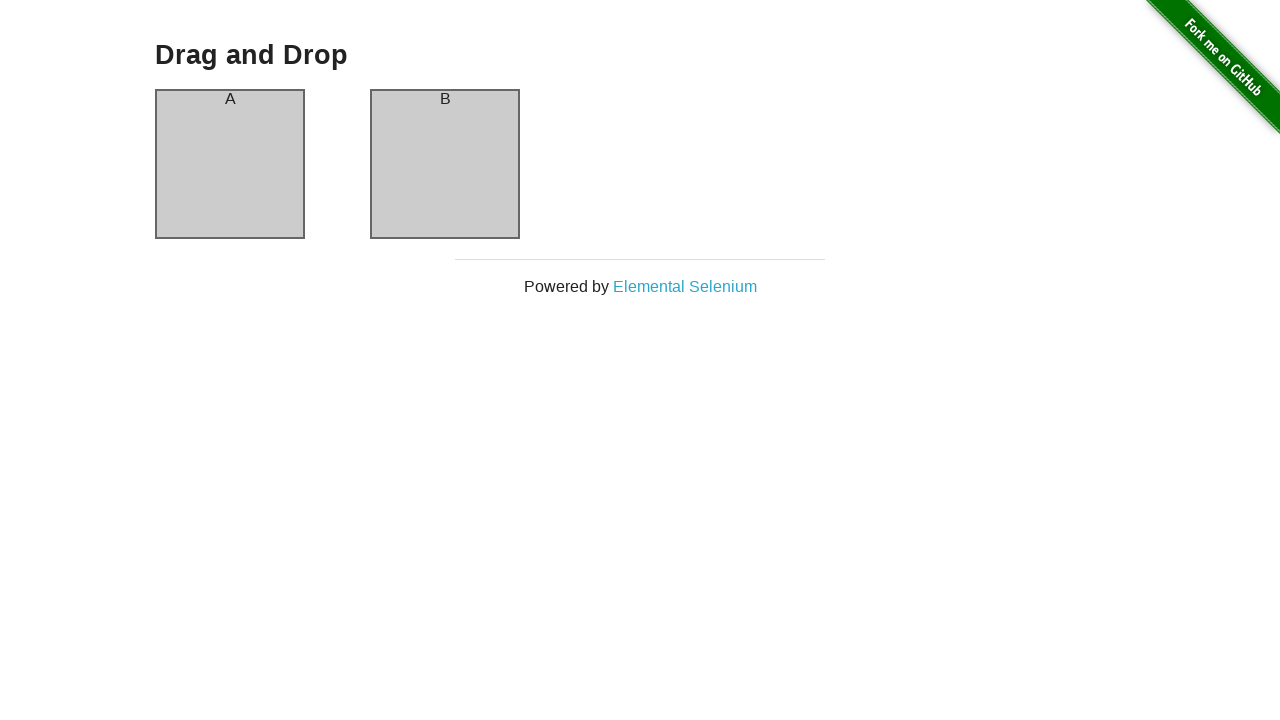

Located target element (column B)
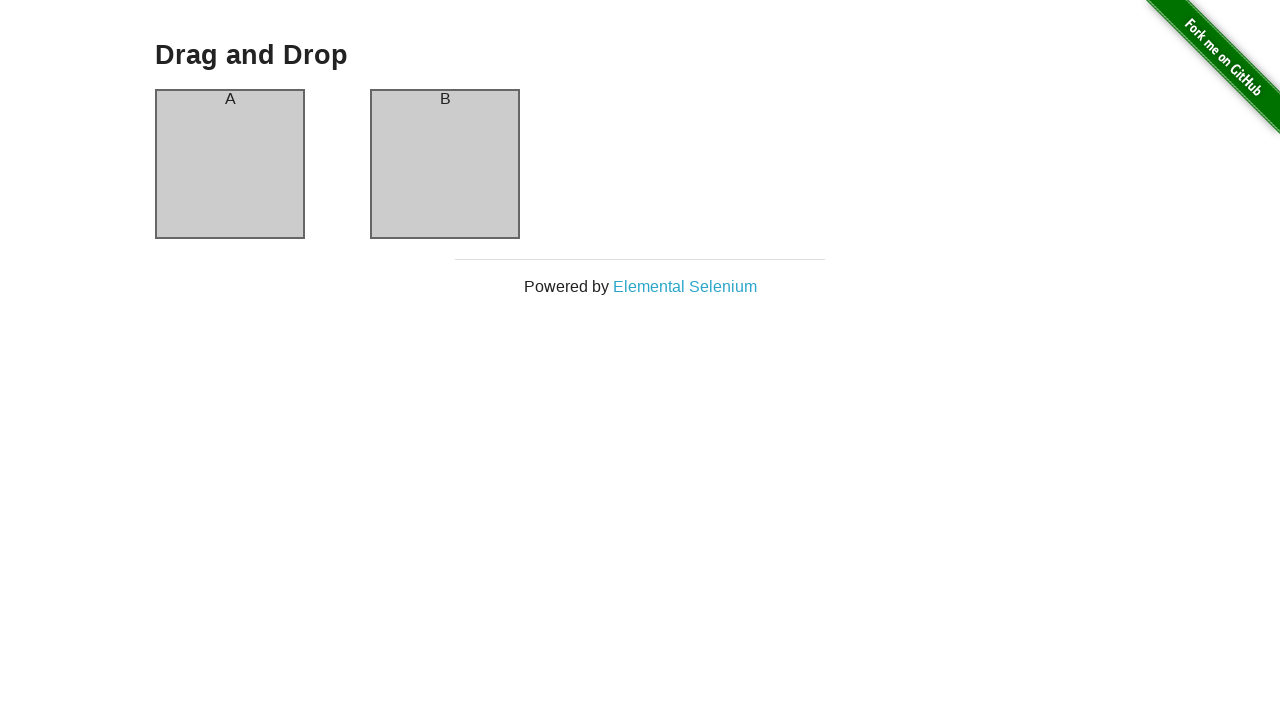

Dragged column A to column B at (445, 164)
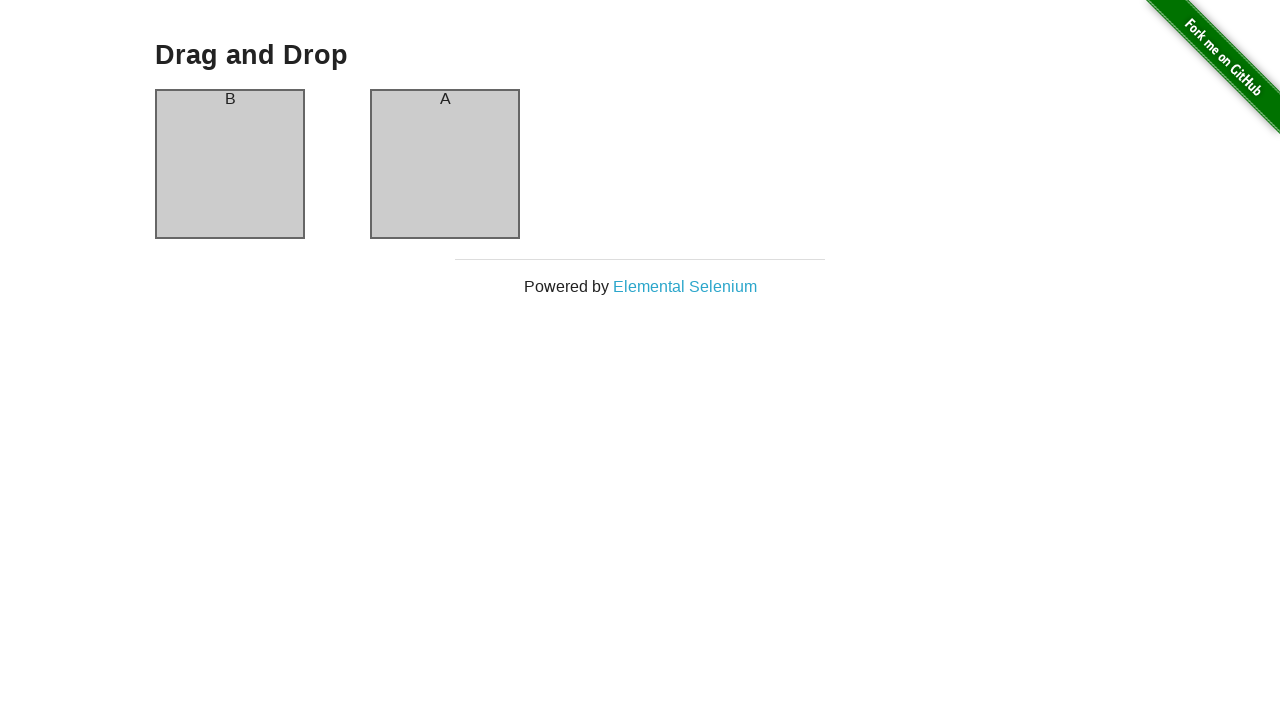

Retrieved text content from column A header
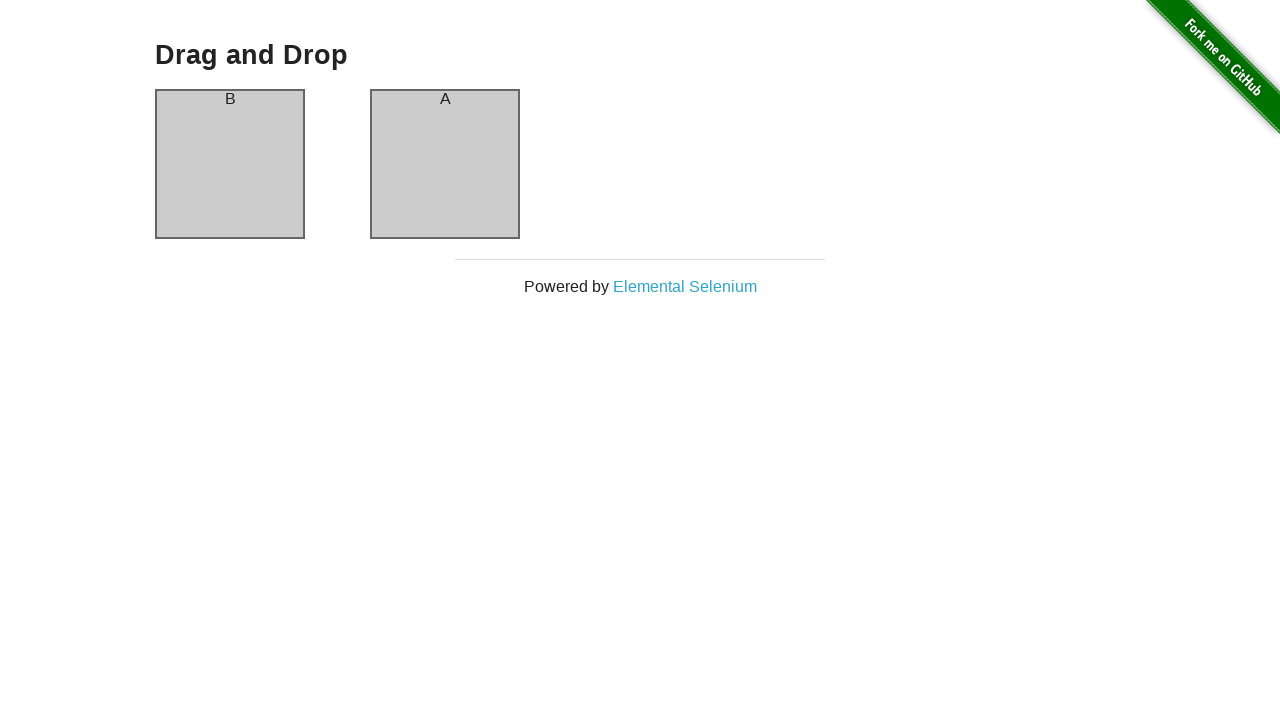

Verified that column A header now displays 'B' - drag and drop successful
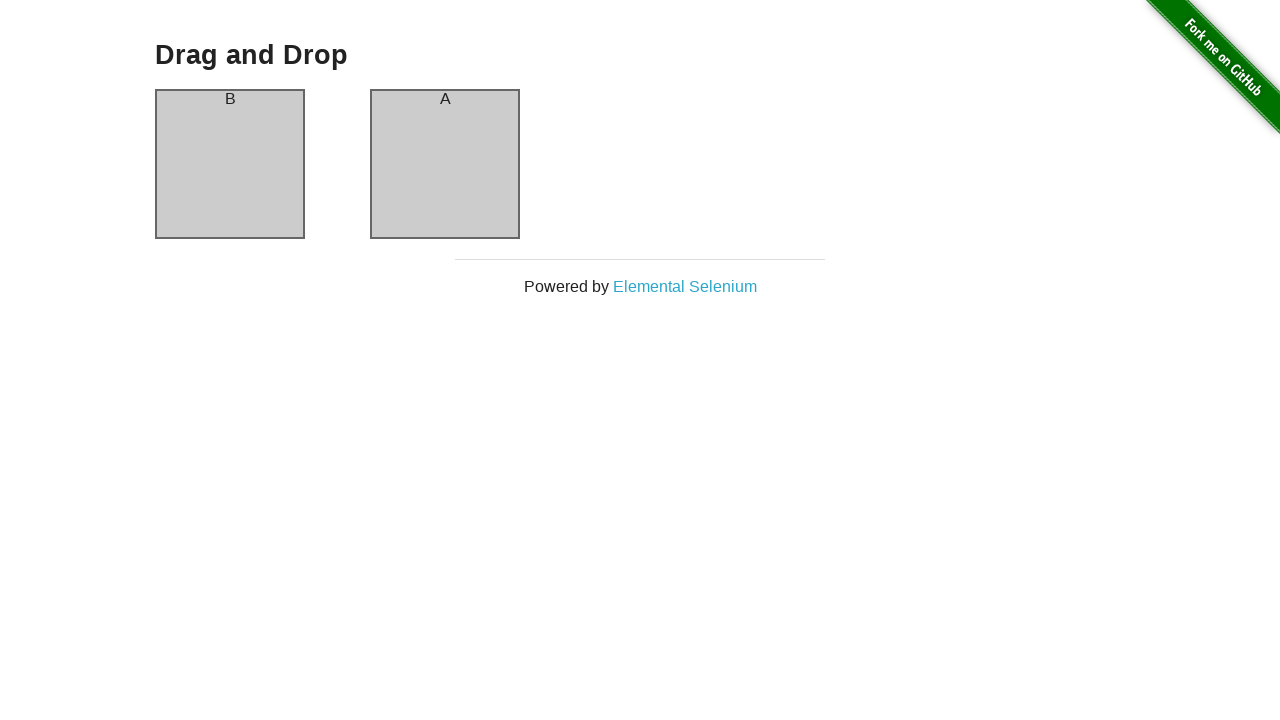

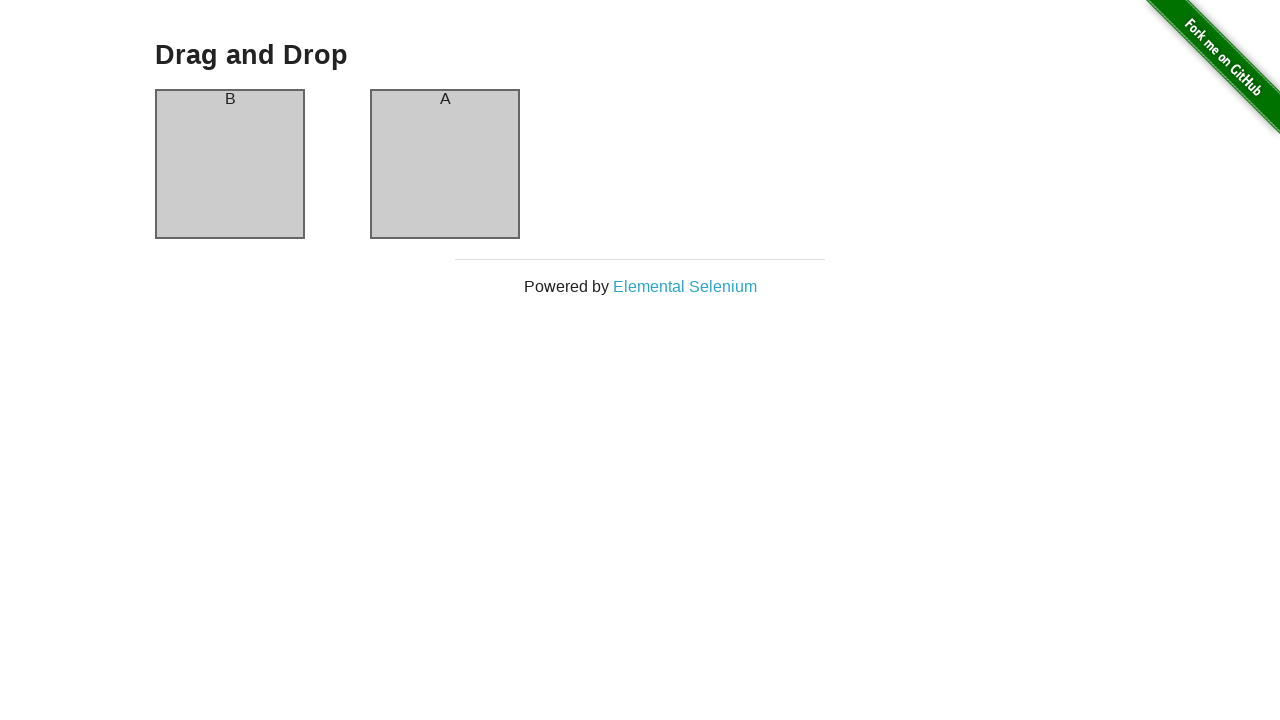